Tests the ParaBank registration form by clicking the Register link and filling out customer information fields including first name, last name, address, and city.

Starting URL: https://parabank.parasoft.com

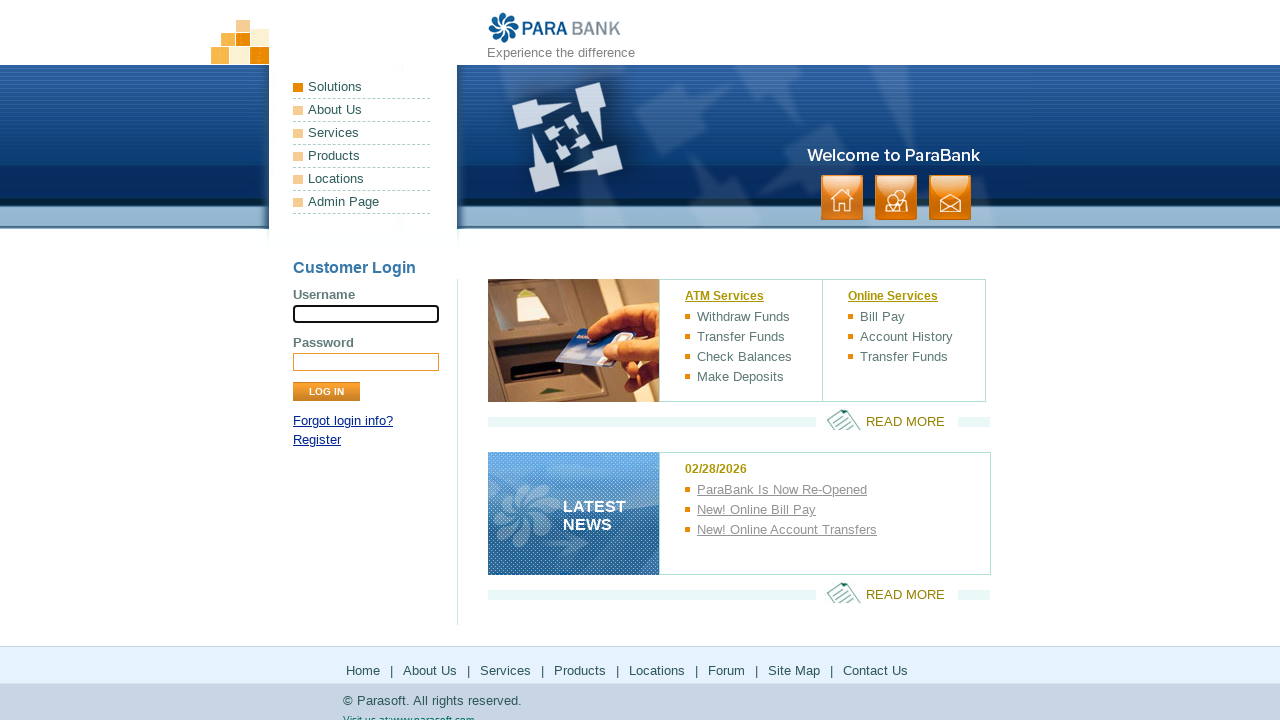

Clicked Register link at (317, 440) on a:has-text('Regi')
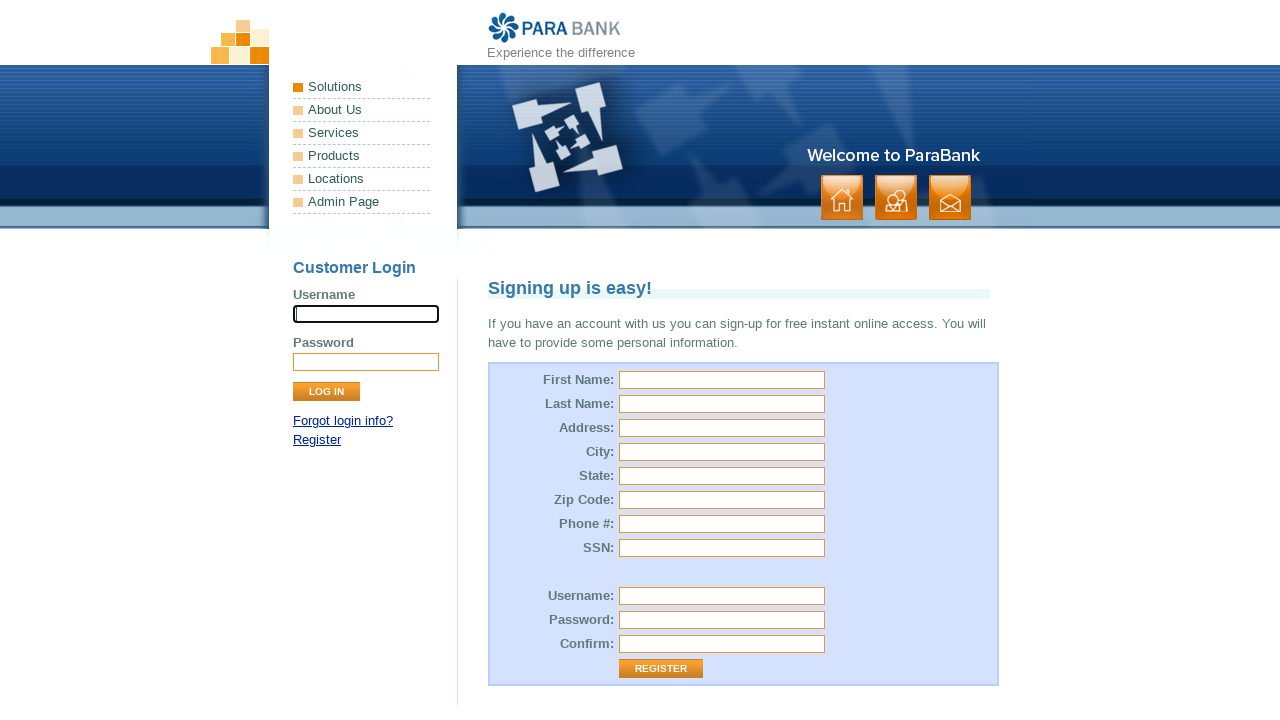

Filled first name field with 'Jack' on input[name='customer.firstName']
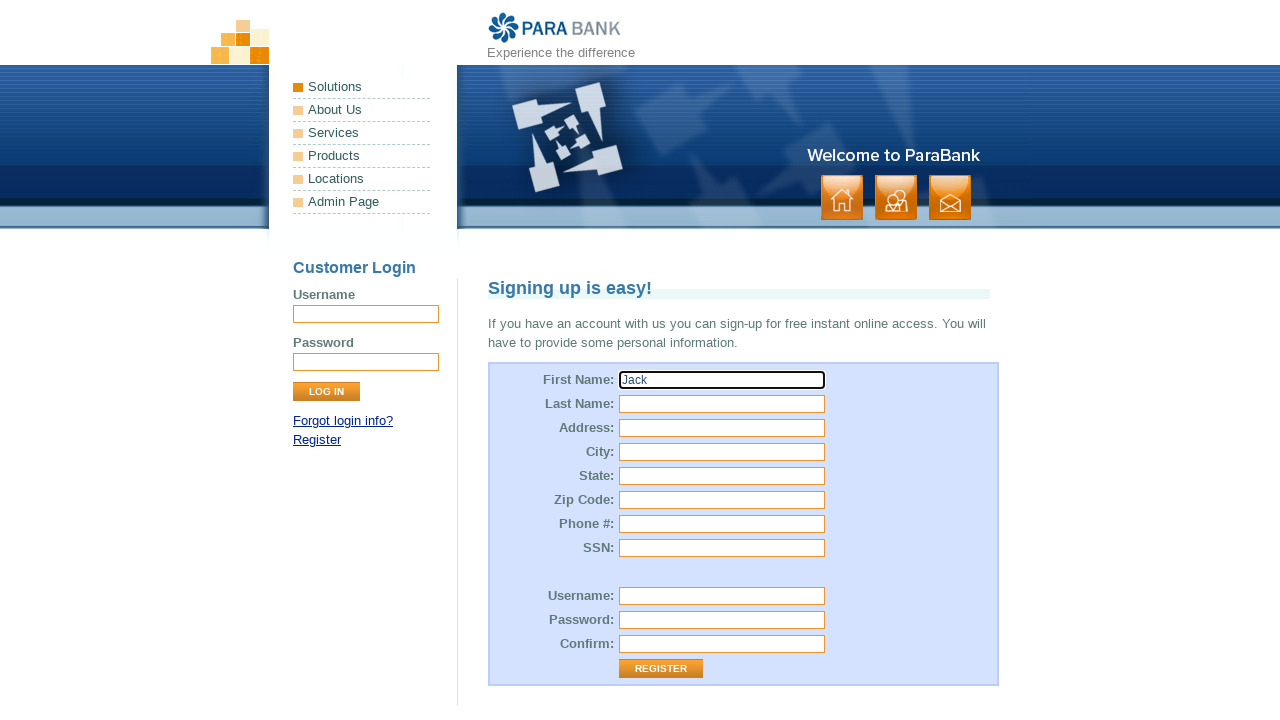

Filled last name field with 'Daniel' on #customer\.lastName
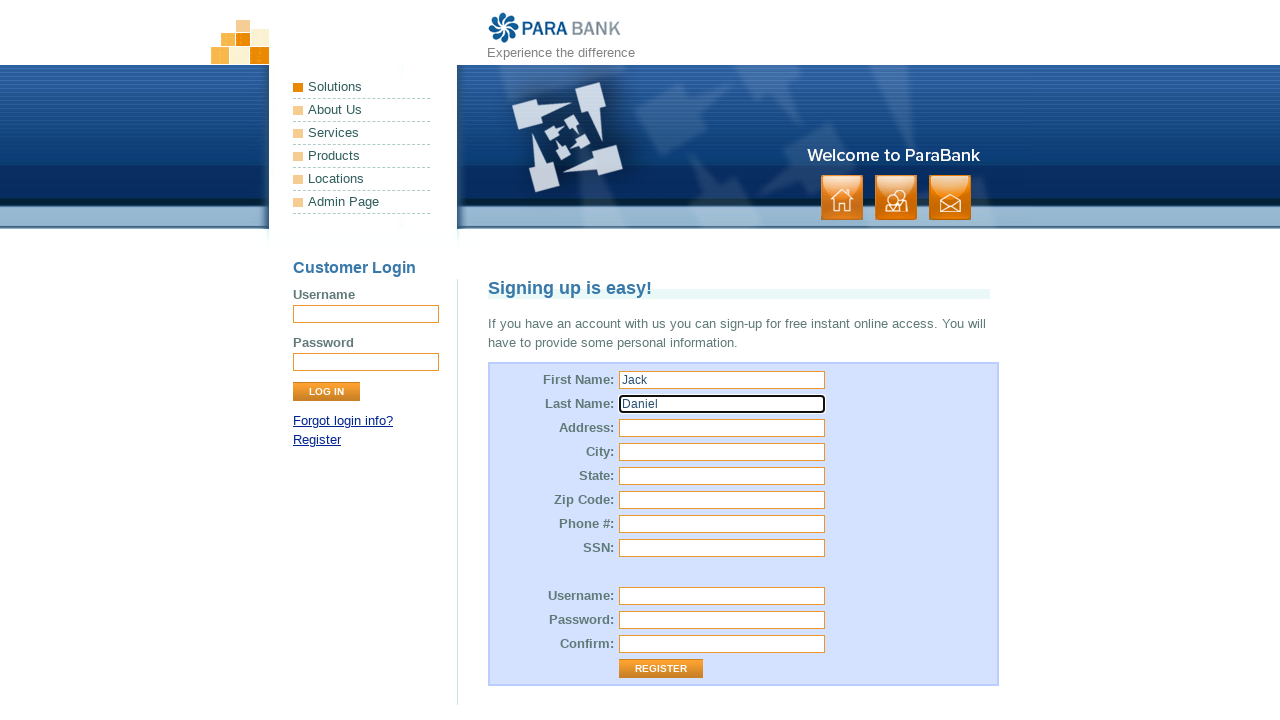

Filled address field with '6th ton Street' on input[name='customer.address.street']
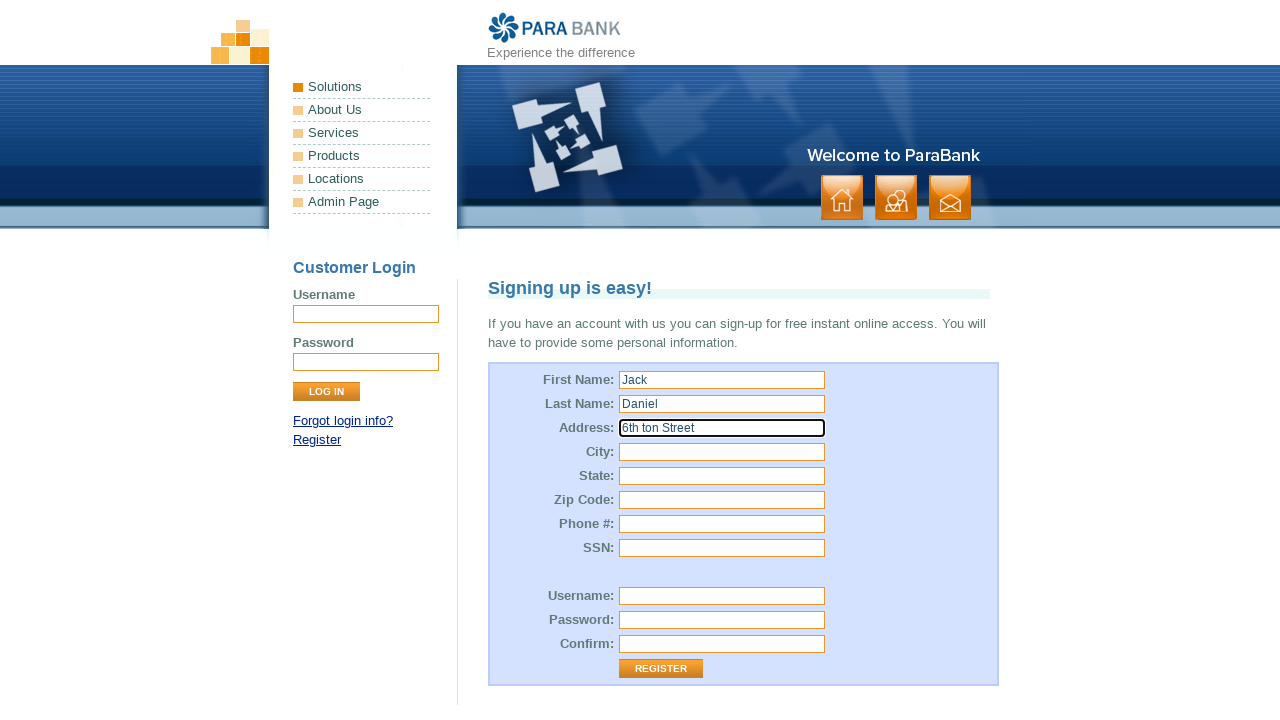

Filled city field with 'Bangalore' on #customer\.address\.city
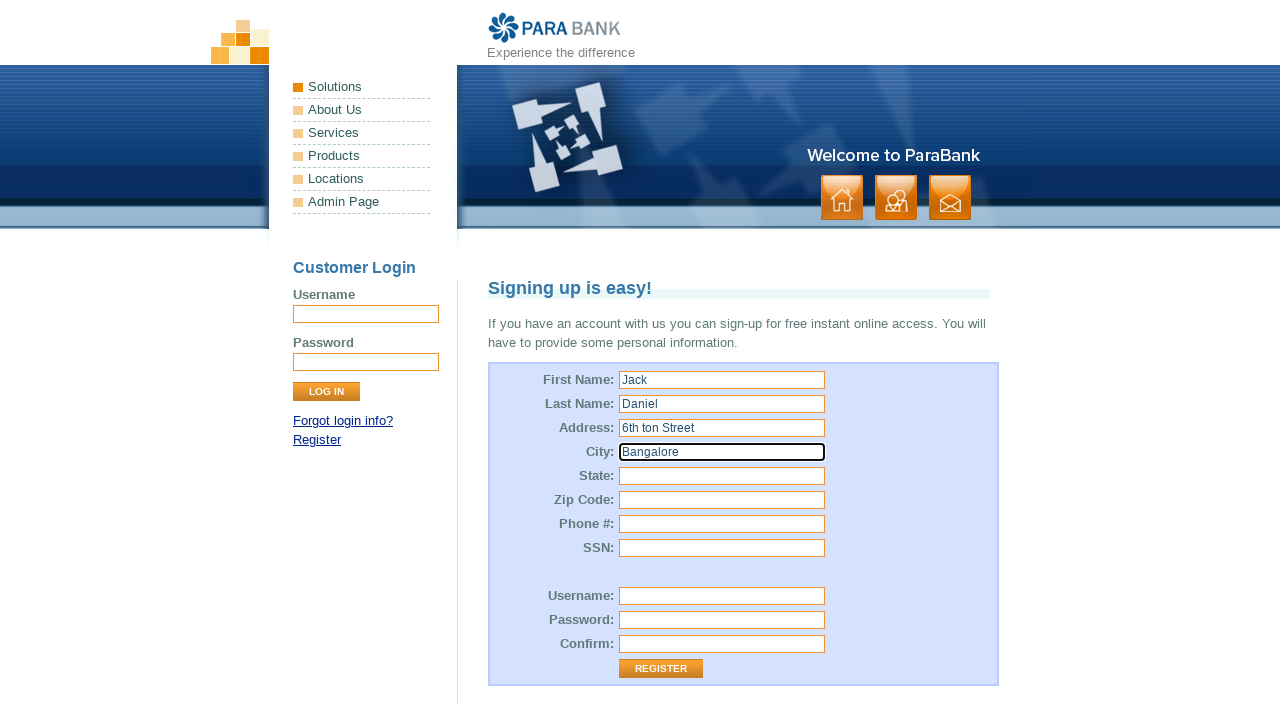

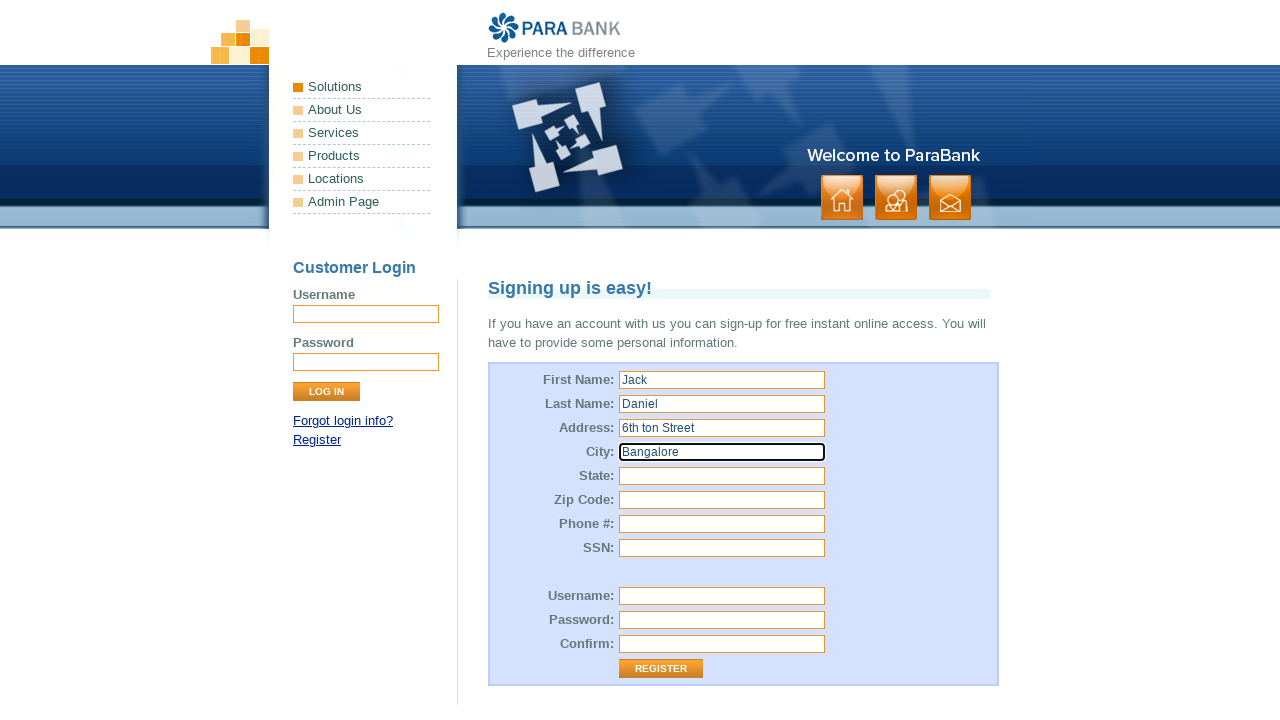